Tests the GOV.UK homepage by clicking the accessibility statement link in the footer and verifying navigation to the accessibility page

Starting URL: https://www.gov.uk

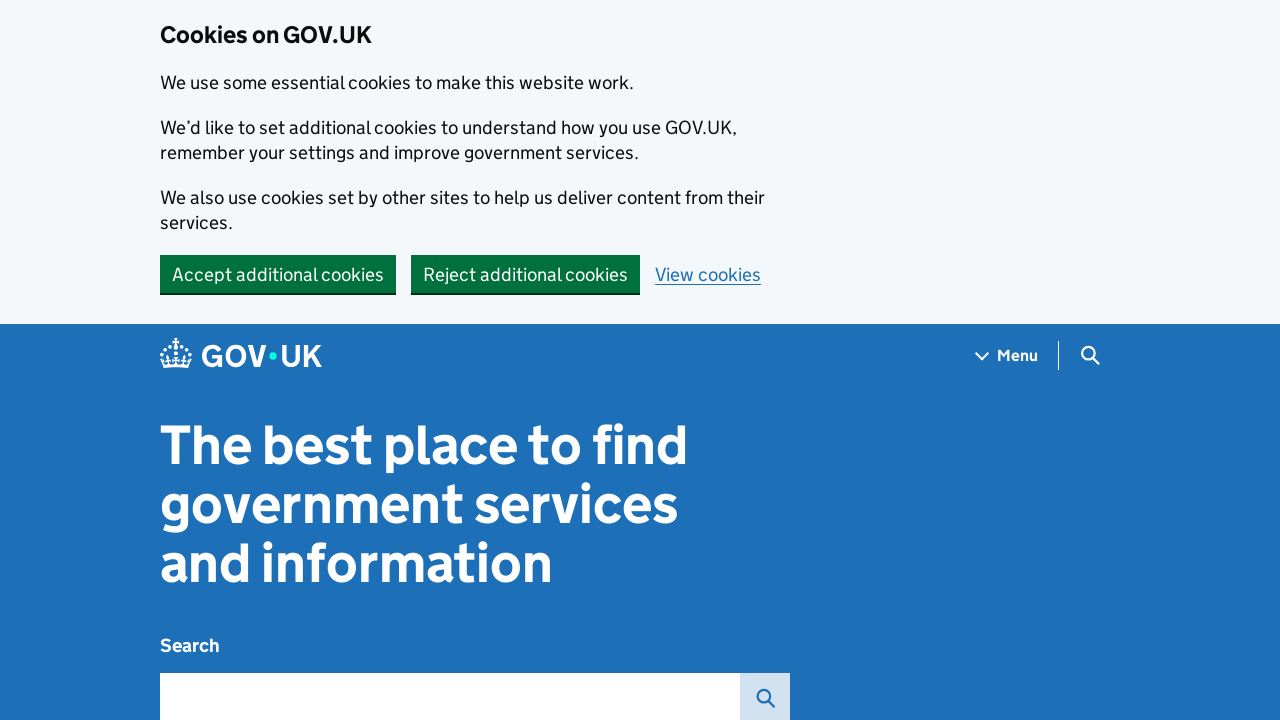

Located the accessibility statement link in the footer
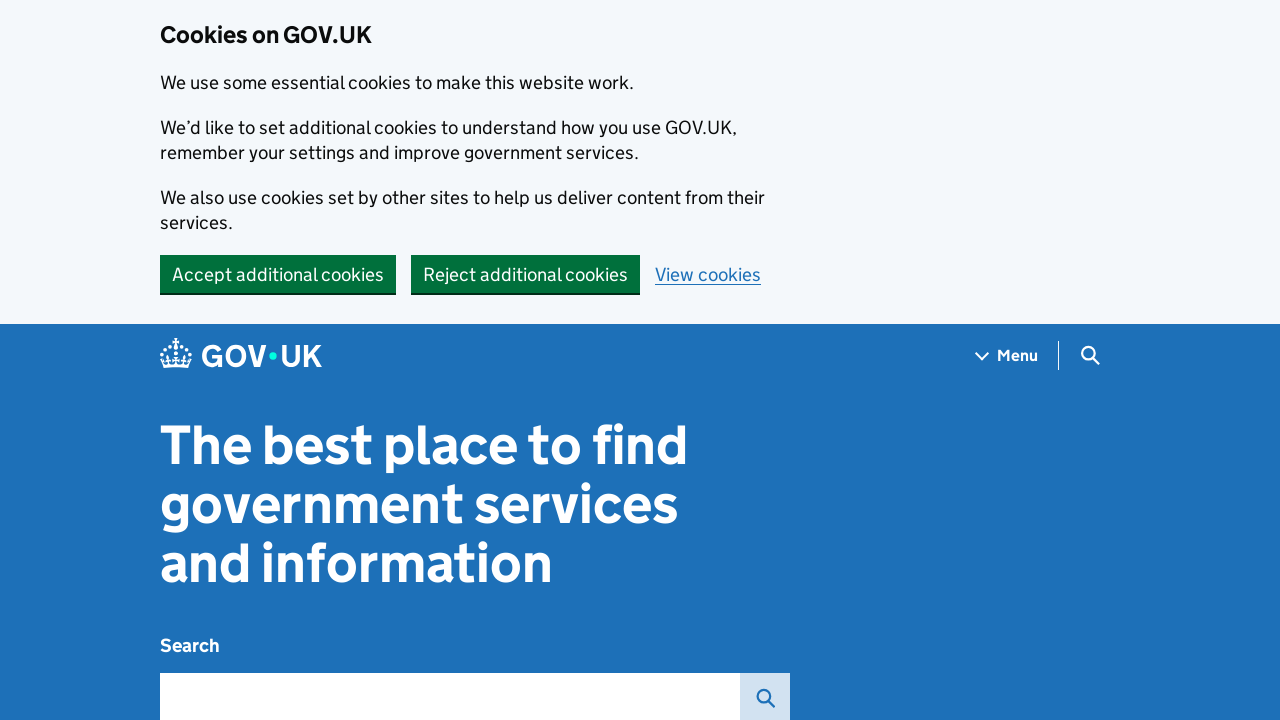

Scrolled accessibility statement link into view
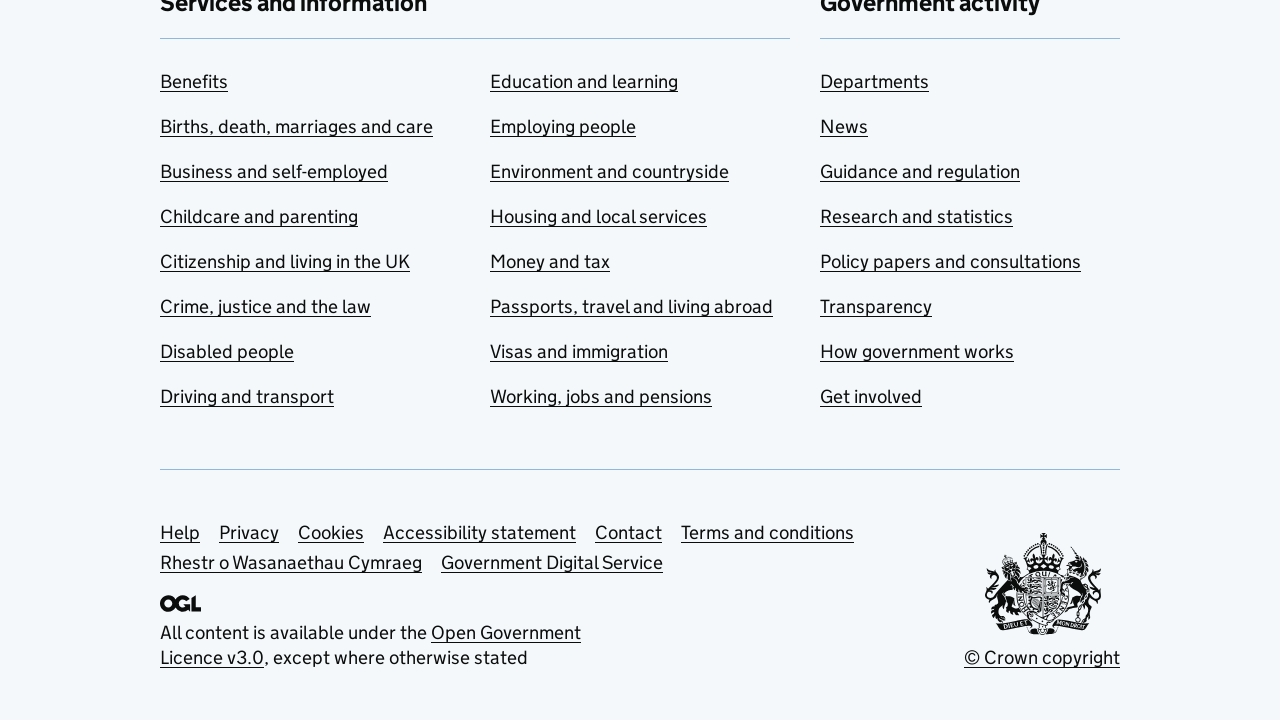

Clicked the accessibility statement link at (480, 533) on text=Accessibility statement
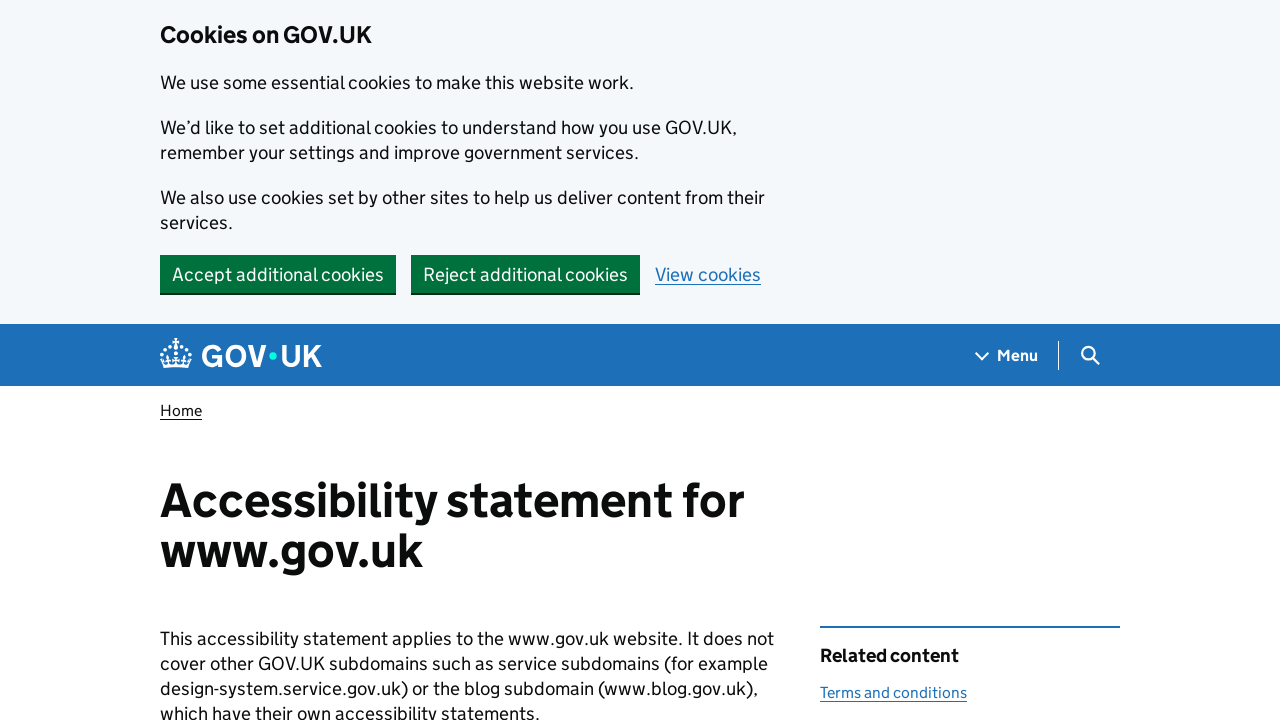

Waited for h1 heading to load on accessibility page
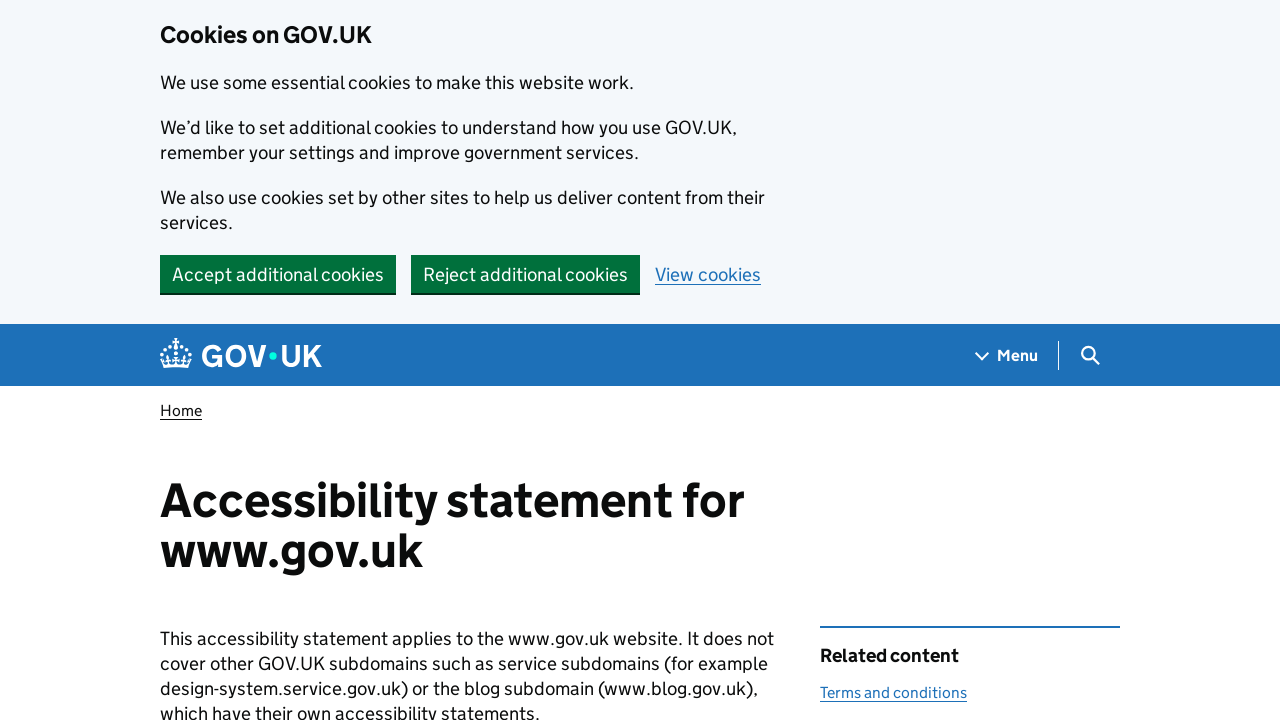

Retrieved h1 heading text from accessibility page
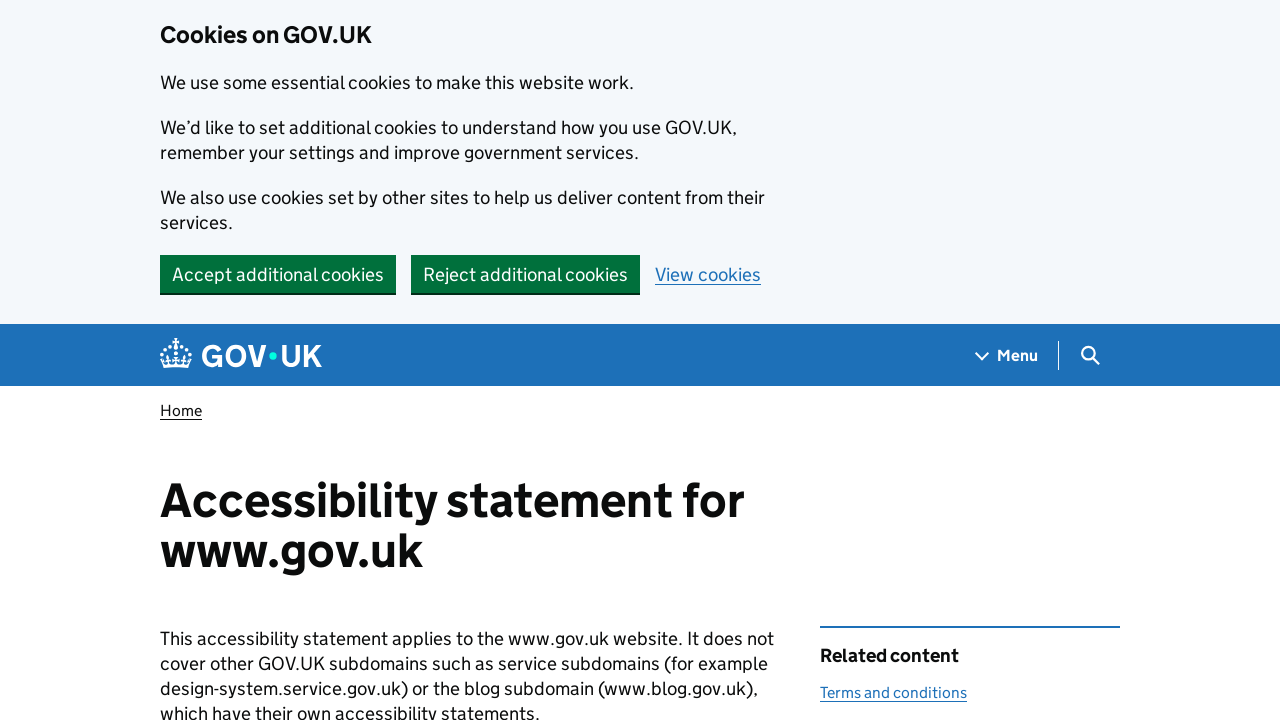

Verified that h1 heading contains 'Accessibility statement'
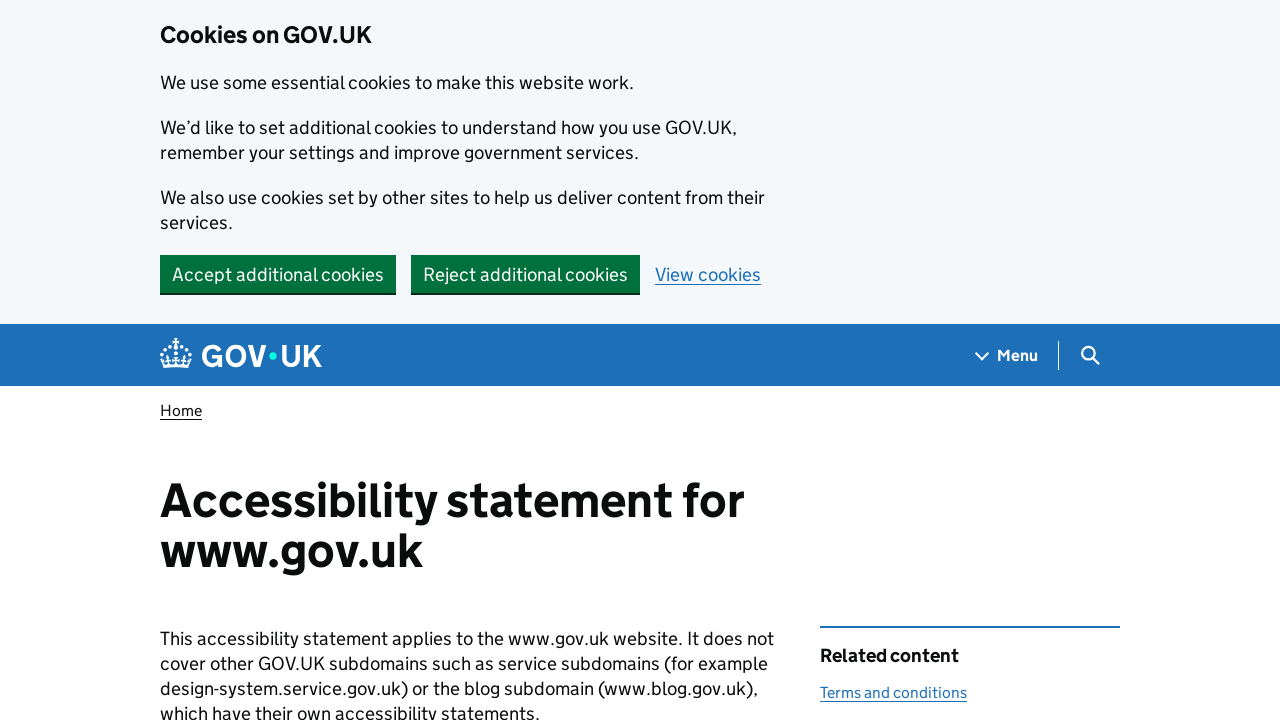

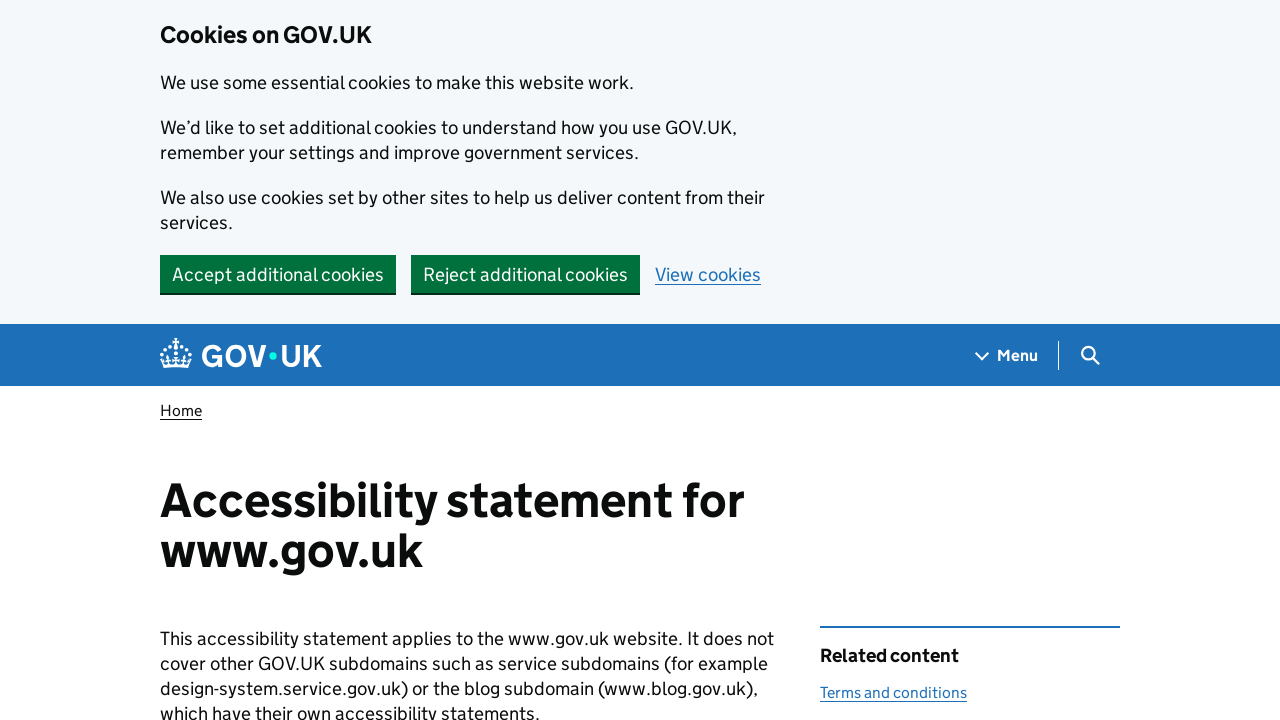